Tests JavaScript confirmation alert handling by triggering an alert, reading its text, dismissing it, and verifying the result message

Starting URL: https://the-internet.herokuapp.com/javascript_alerts

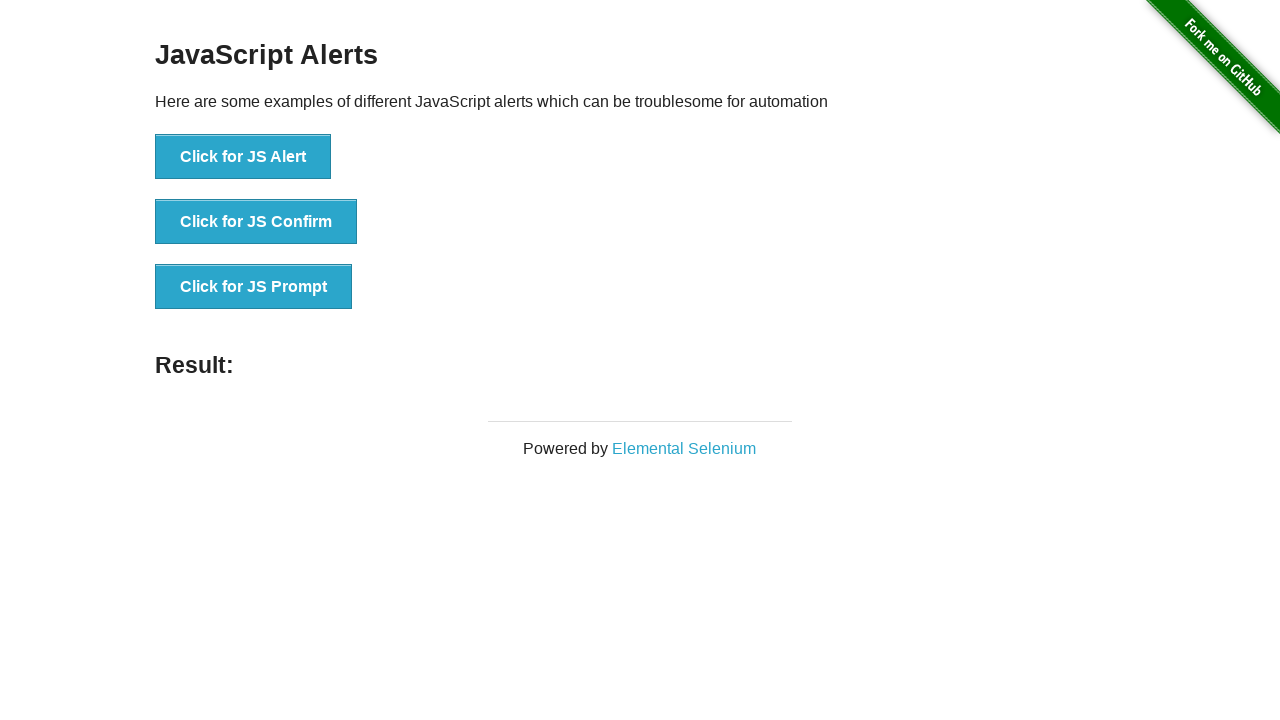

Clicked 'Click for JS Confirm' button to trigger confirmation alert at (256, 222) on xpath=//button[text()='Click for JS Confirm']
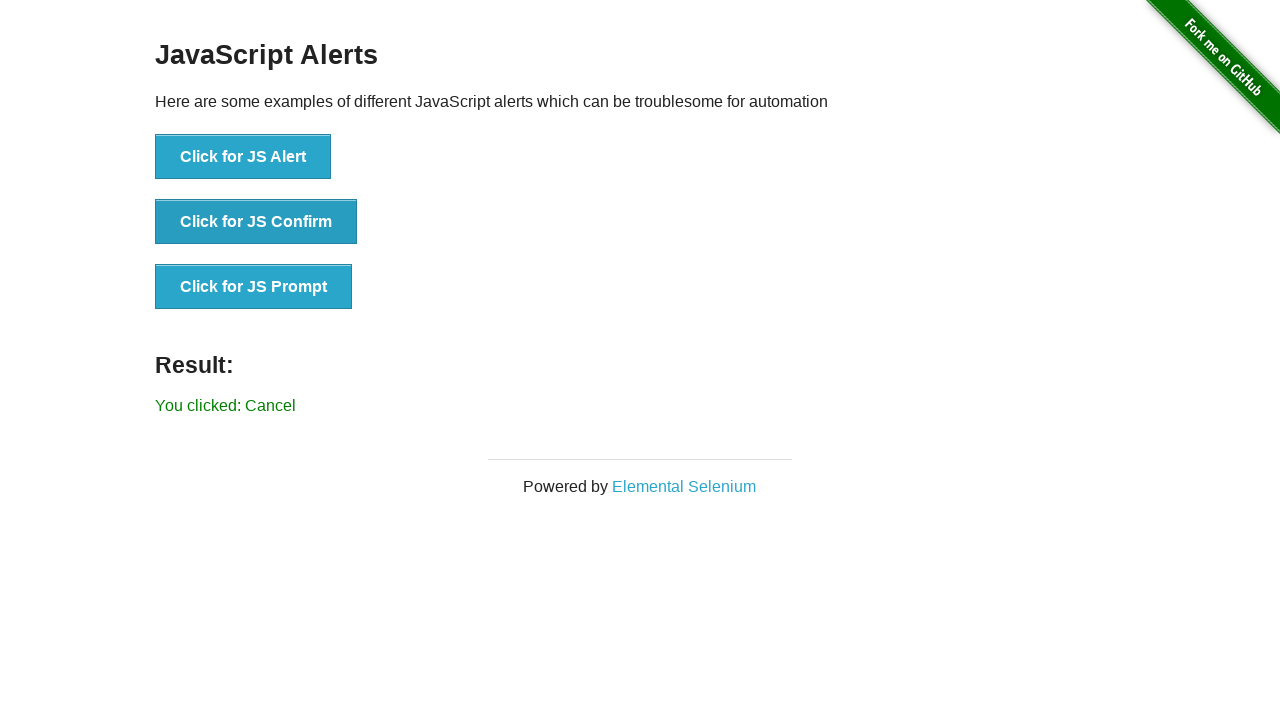

Set up dialog handler to dismiss alerts
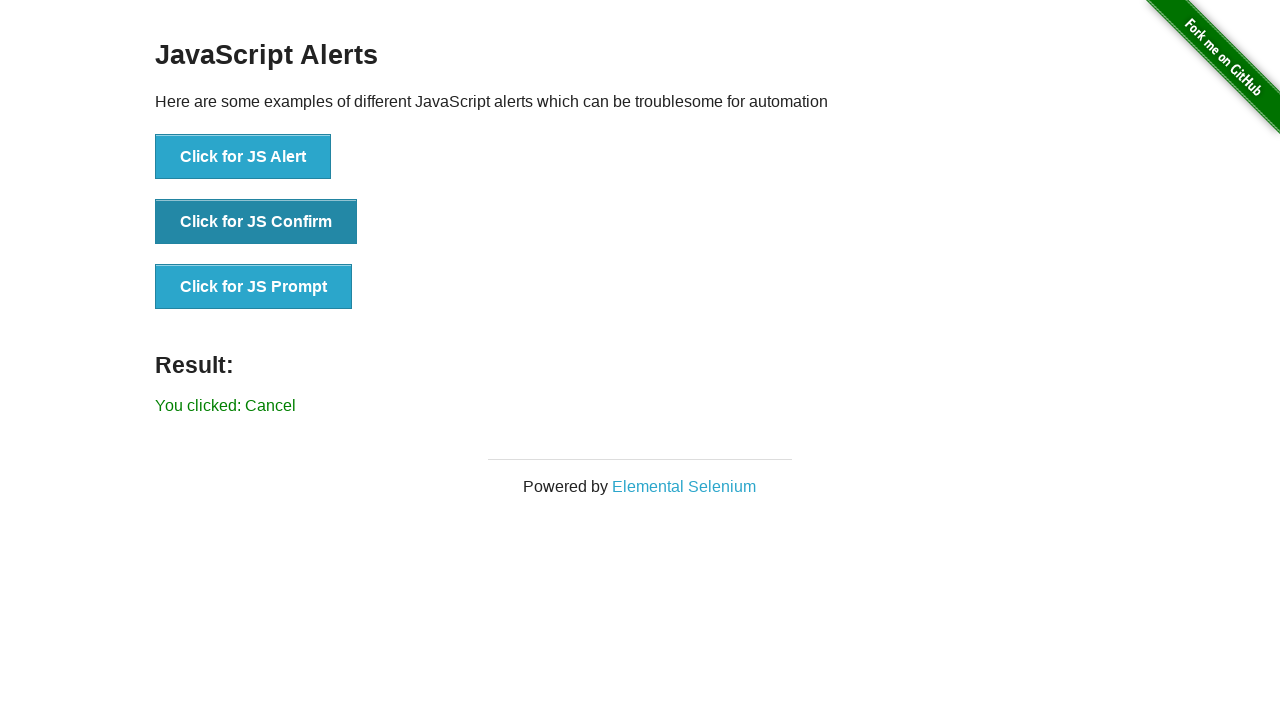

Clicked 'Click for JS Confirm' button to trigger and dismiss confirmation alert at (256, 222) on xpath=//button[text()='Click for JS Confirm']
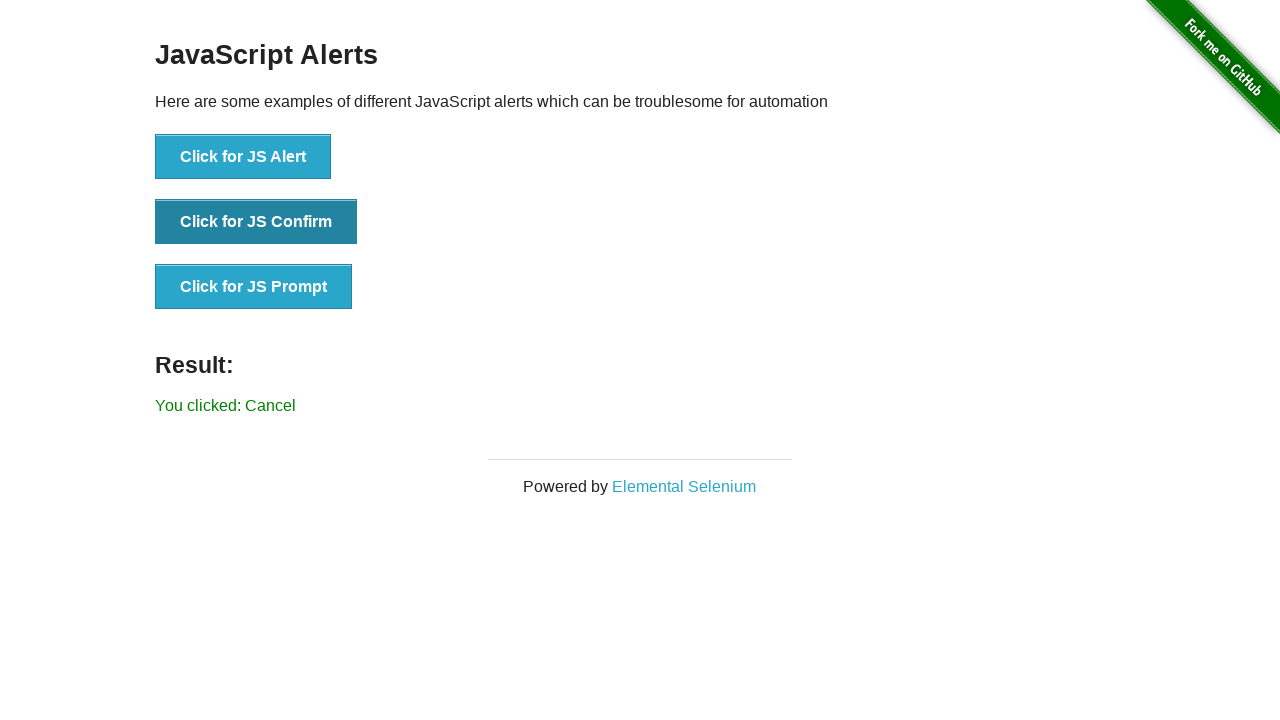

Retrieved result text from #result element
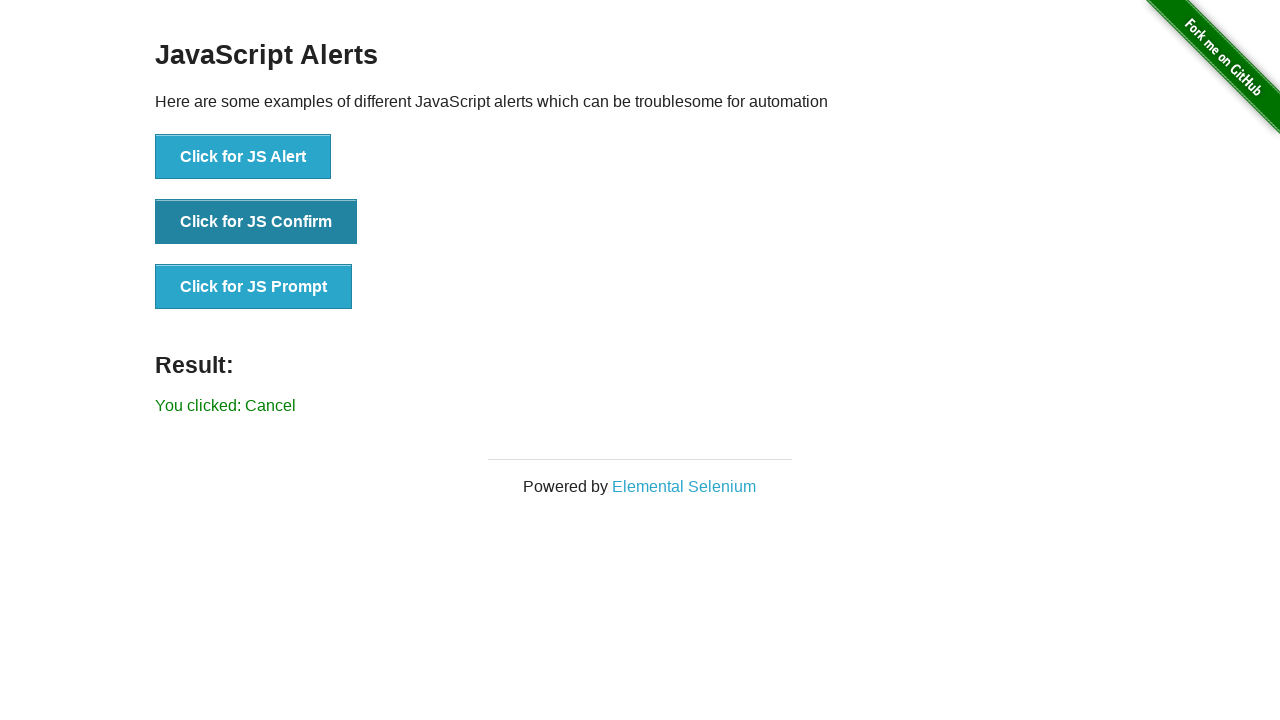

Verified result message: You clicked: Cancel
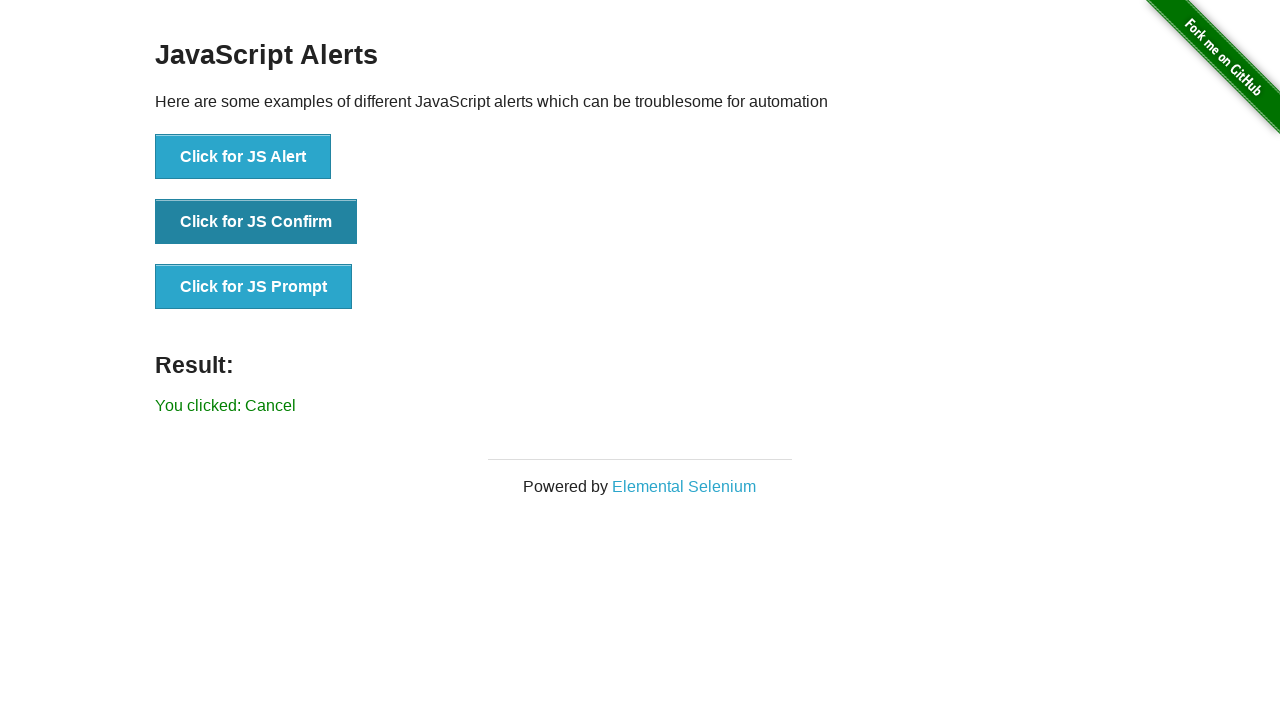

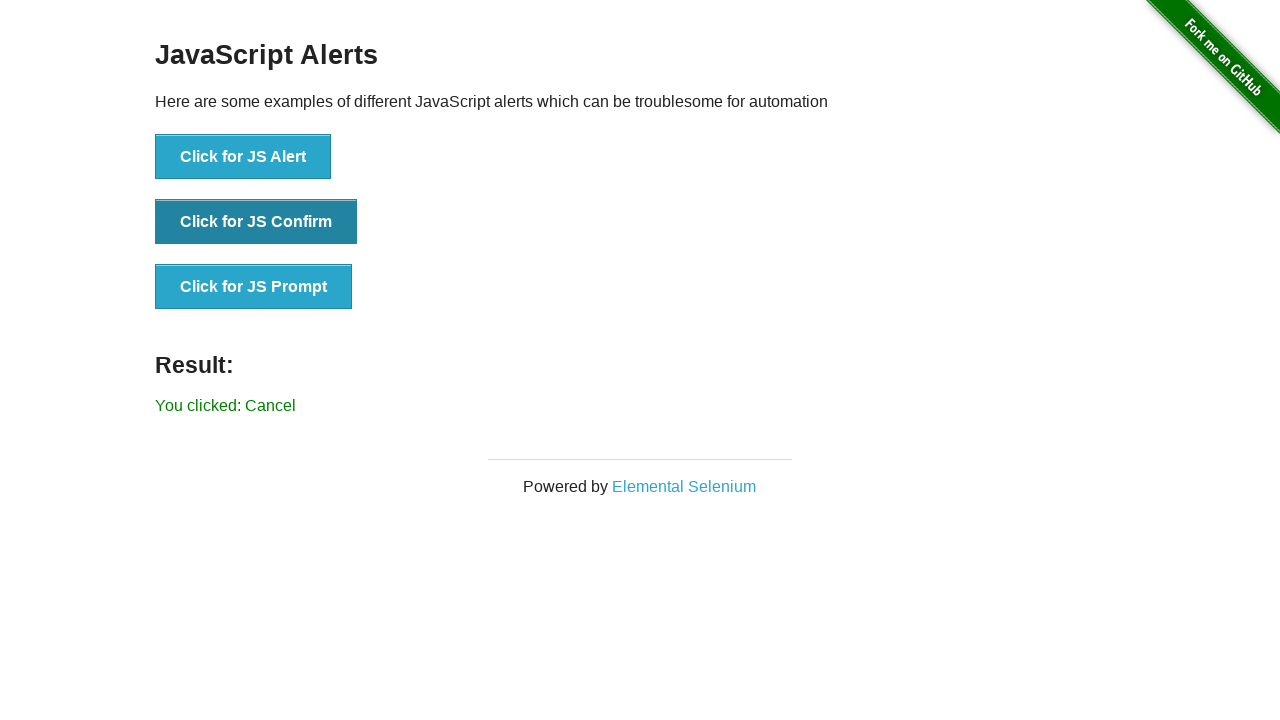